Navigates to the GeeksforGeeks homepage and verifies the page loads successfully

Starting URL: https://www.geeksforgeeks.org/

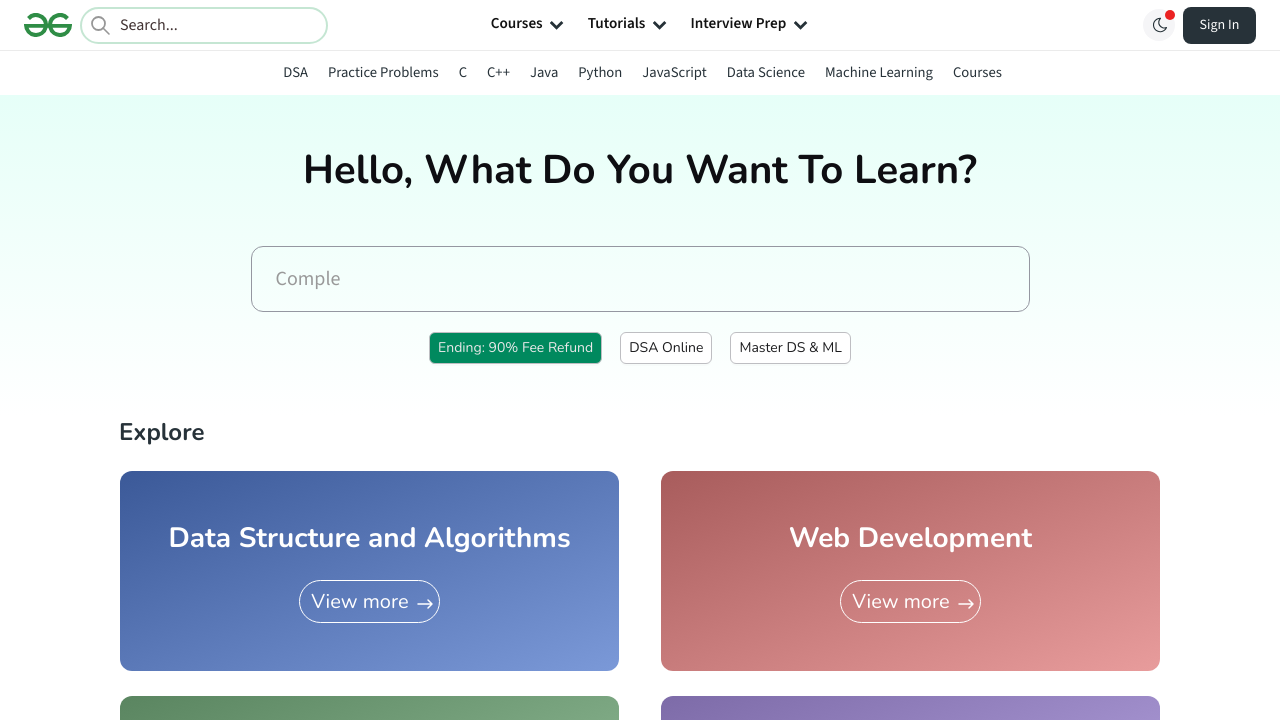

Navigated to GeeksforGeeks homepage
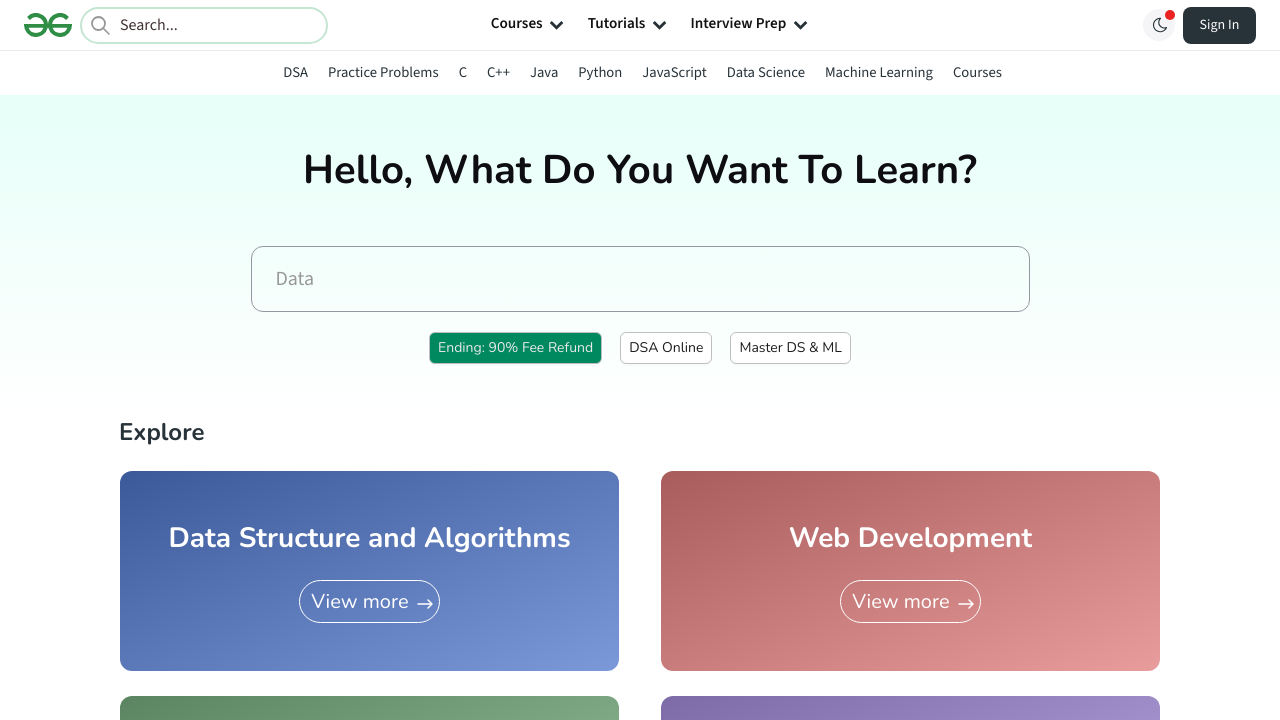

Page DOM content loaded successfully
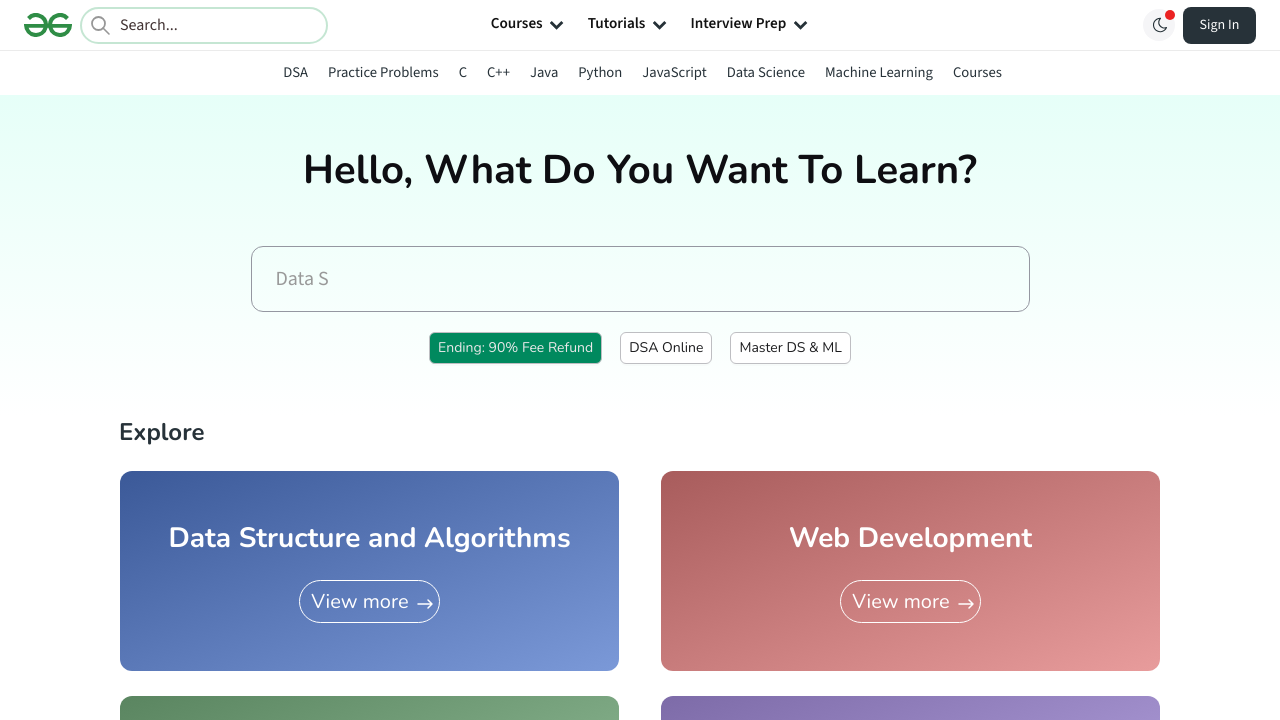

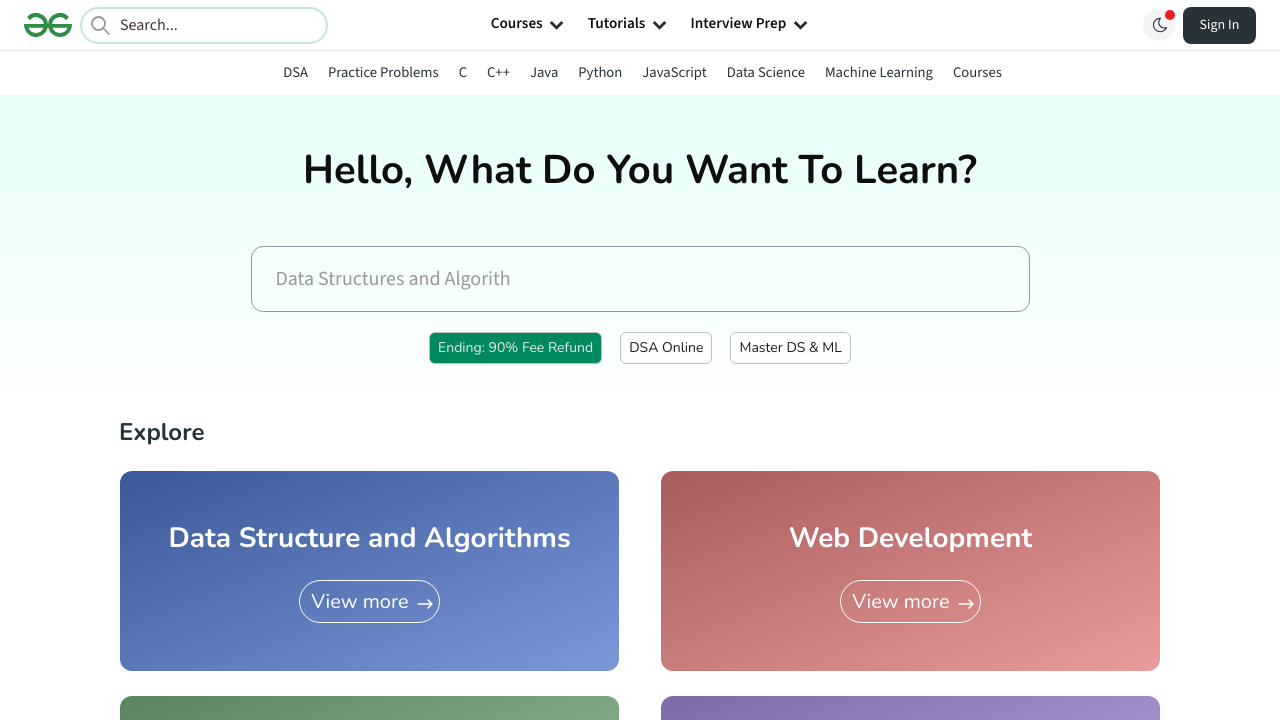